Tests opening a new browser tab by clicking a button, switching to the new tab to verify it loaded, then switching back to the original page

Starting URL: https://www.hyrtutorials.com/p/window-handles-practice.html

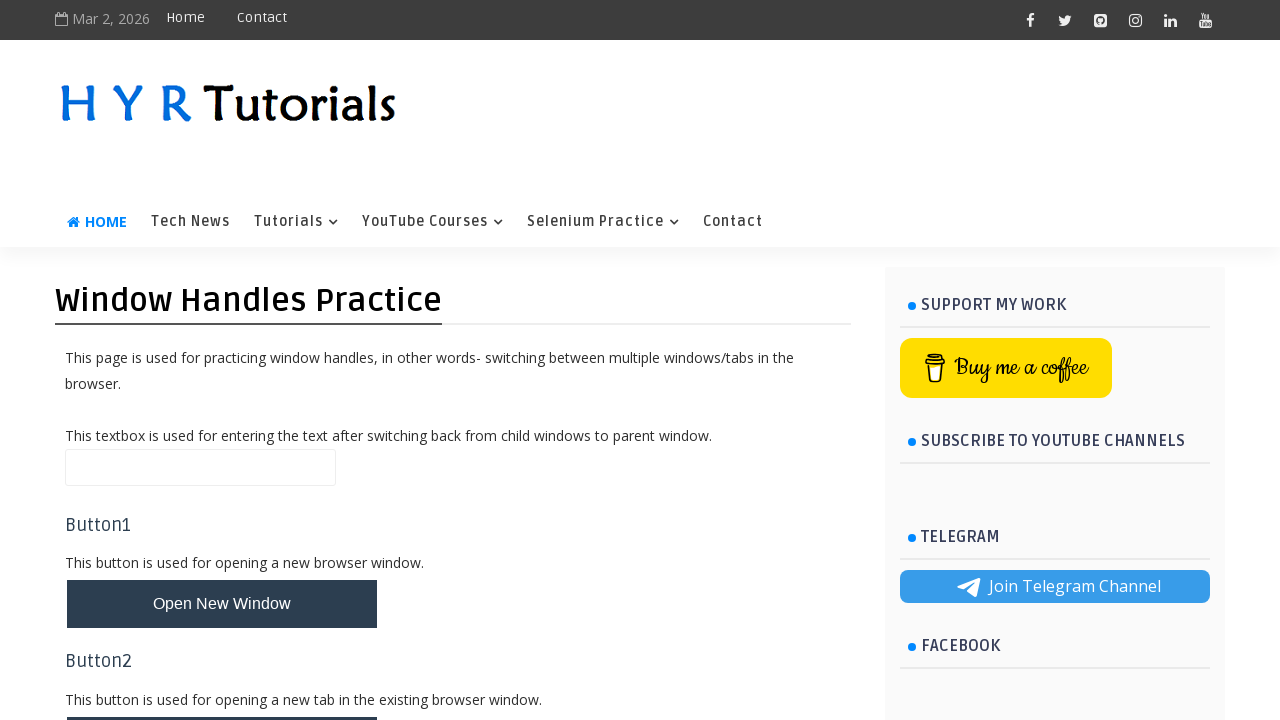

Set viewport size to 1280x800
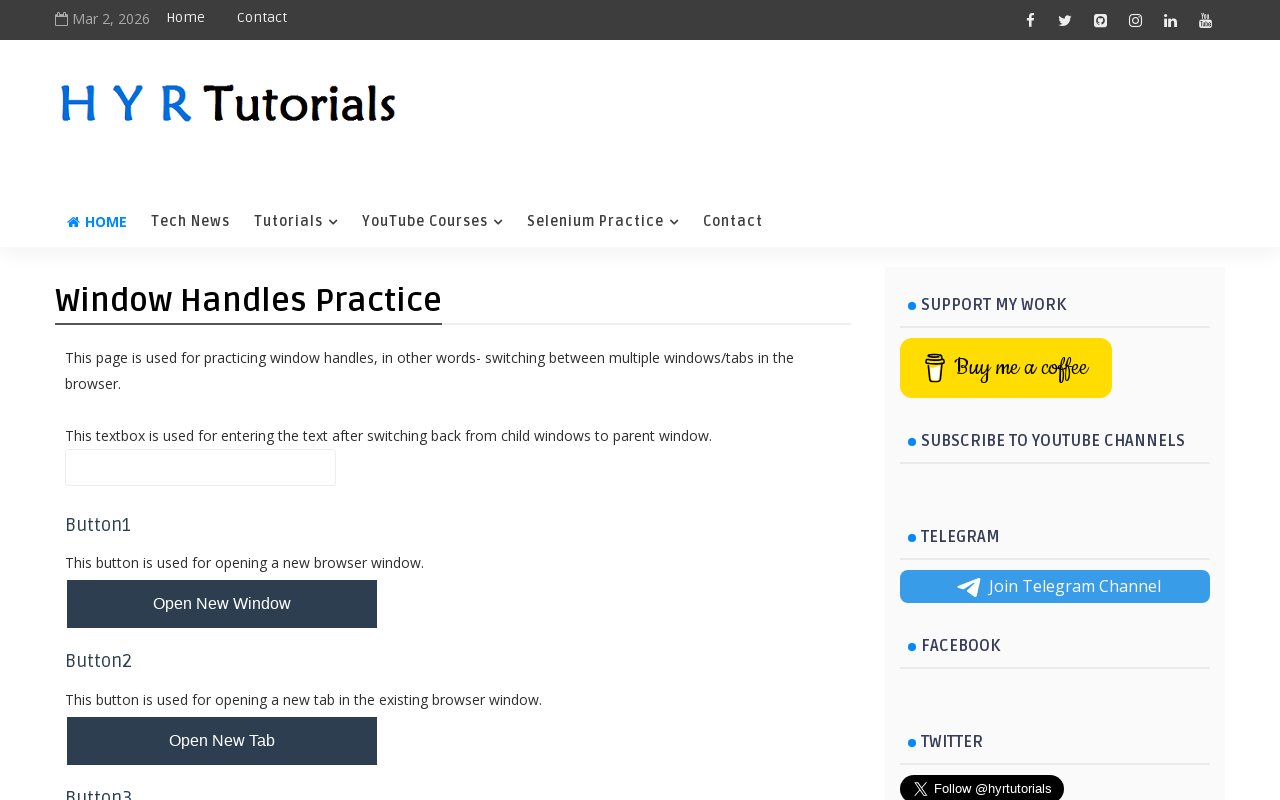

Located new tab button element
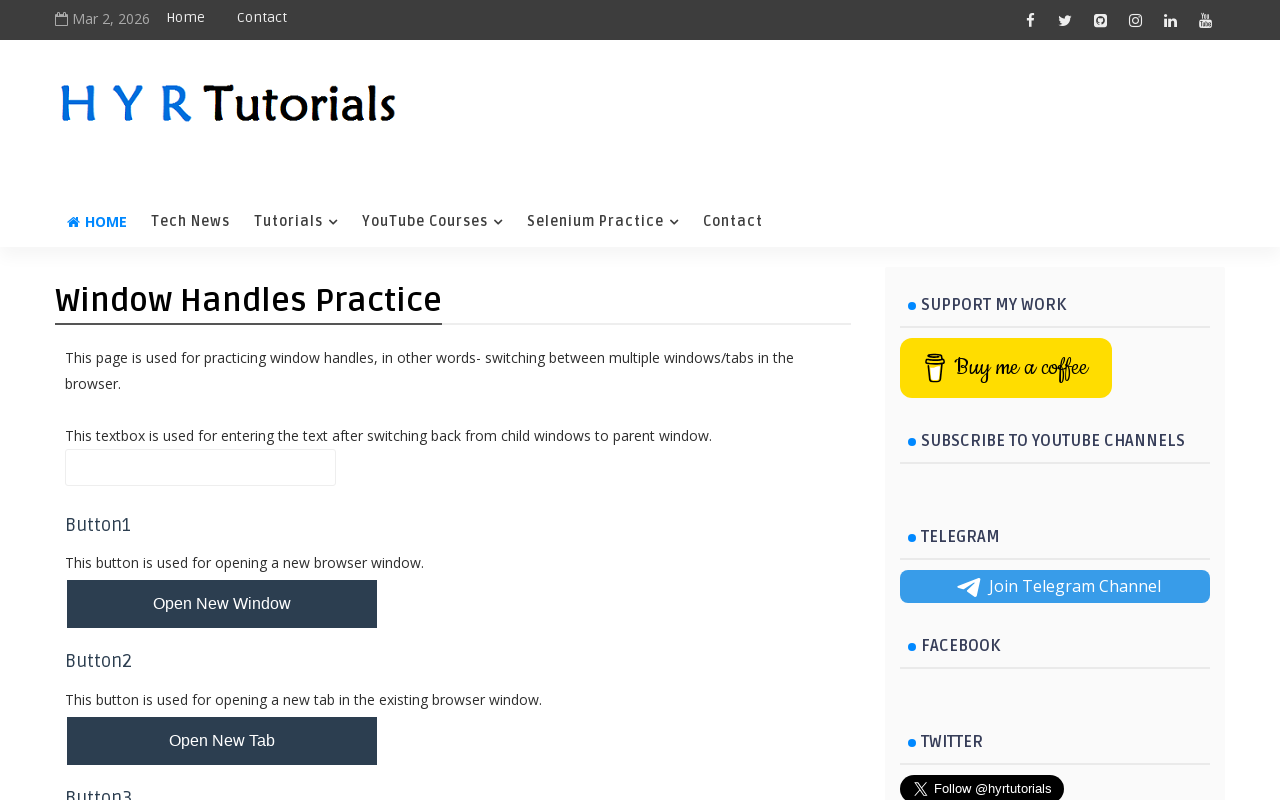

Scrolled new tab button into view
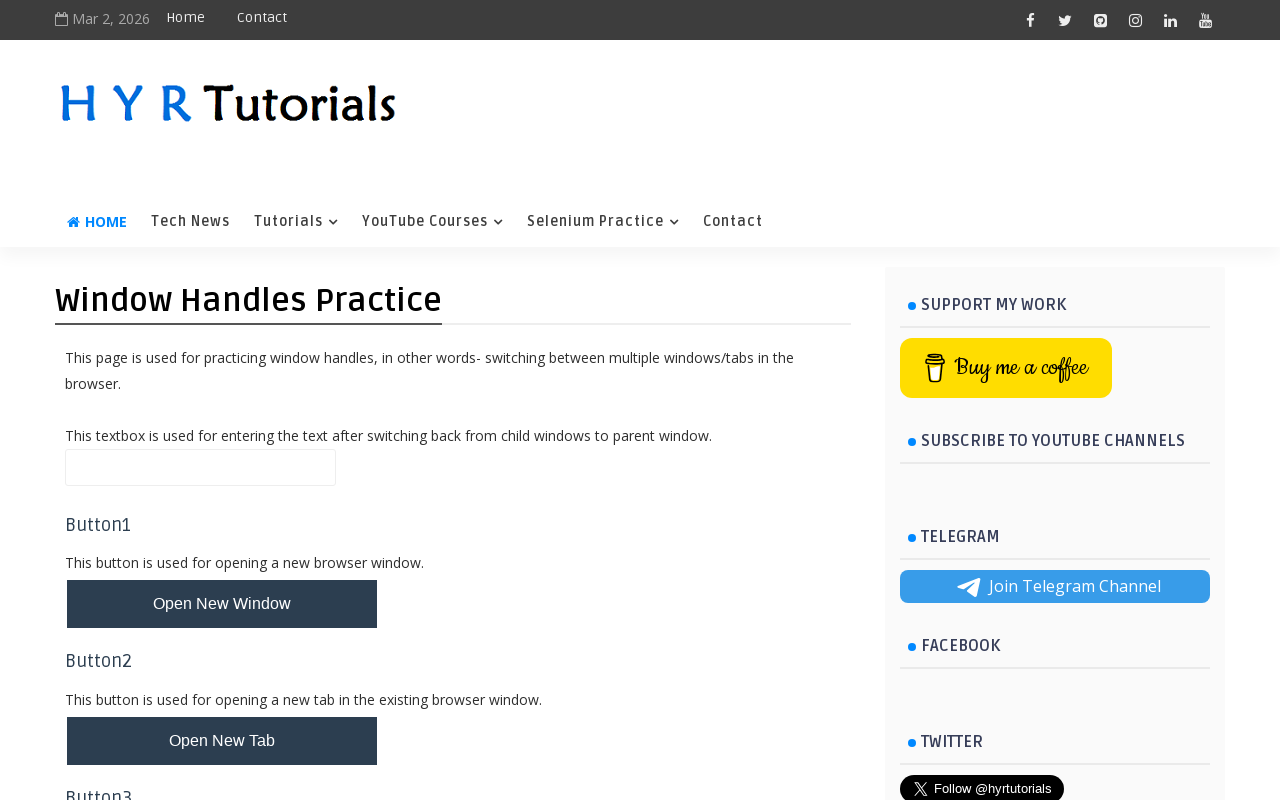

Clicked new tab button to open new tab
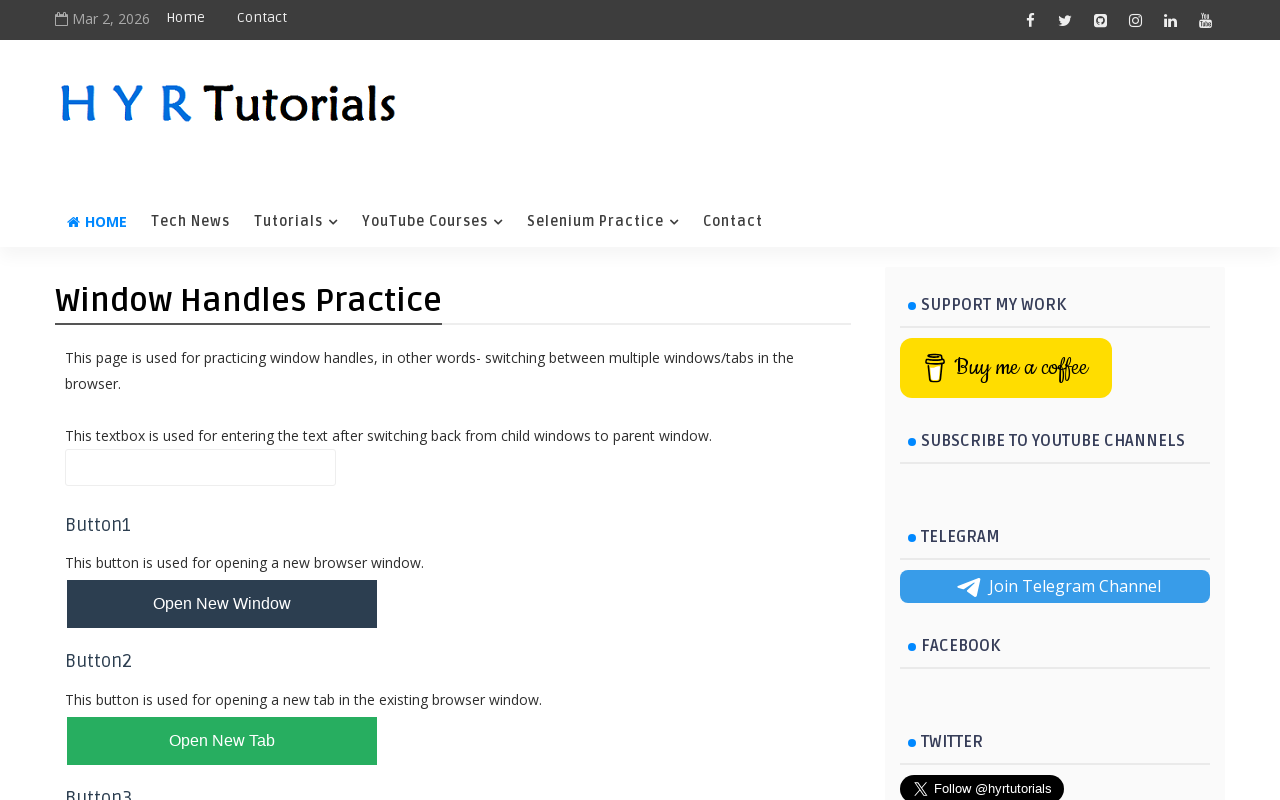

New tab loaded successfully
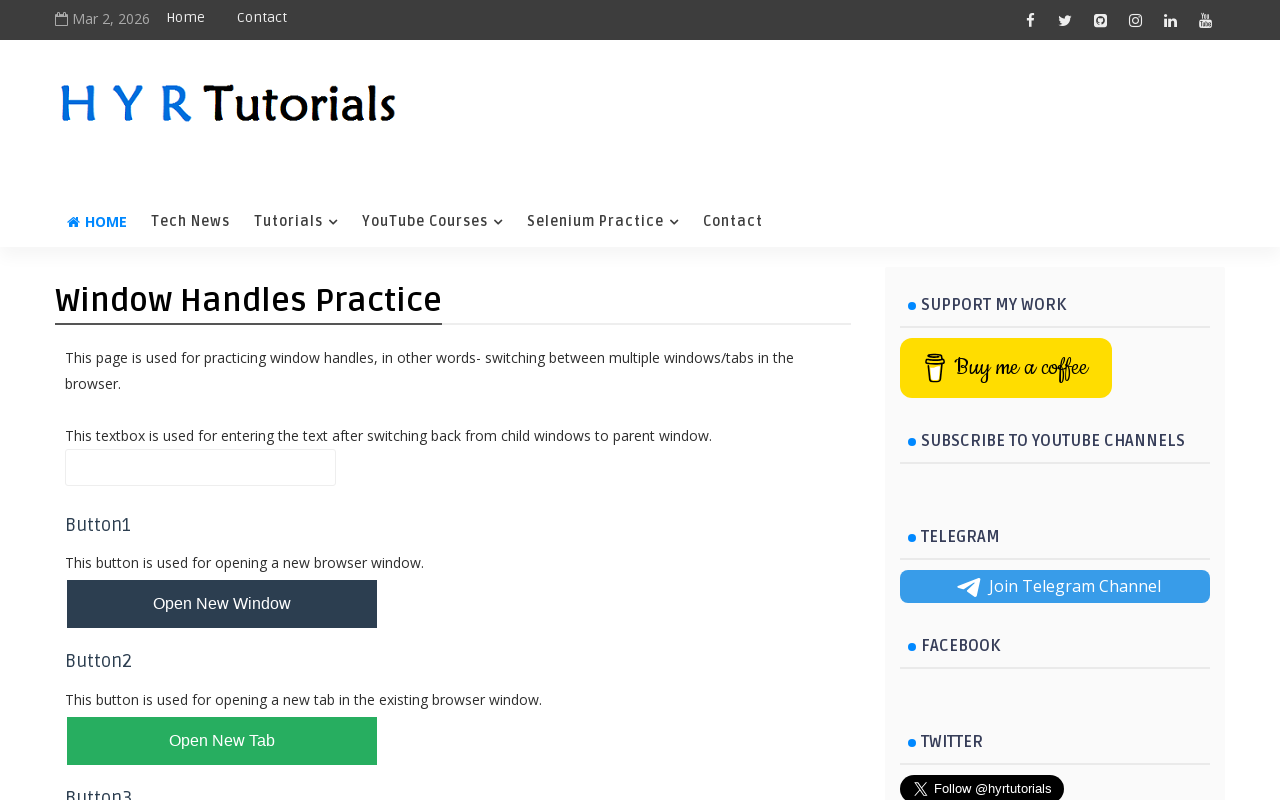

Switched back to original page
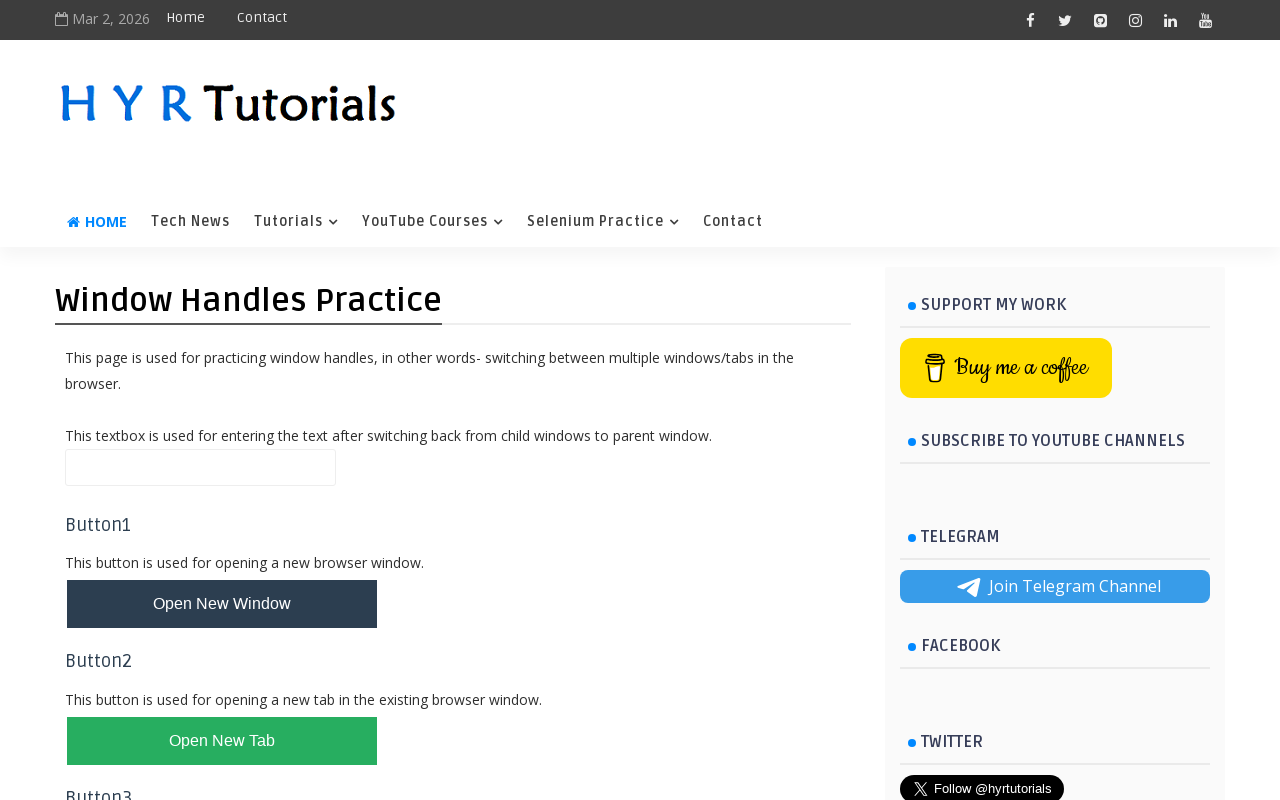

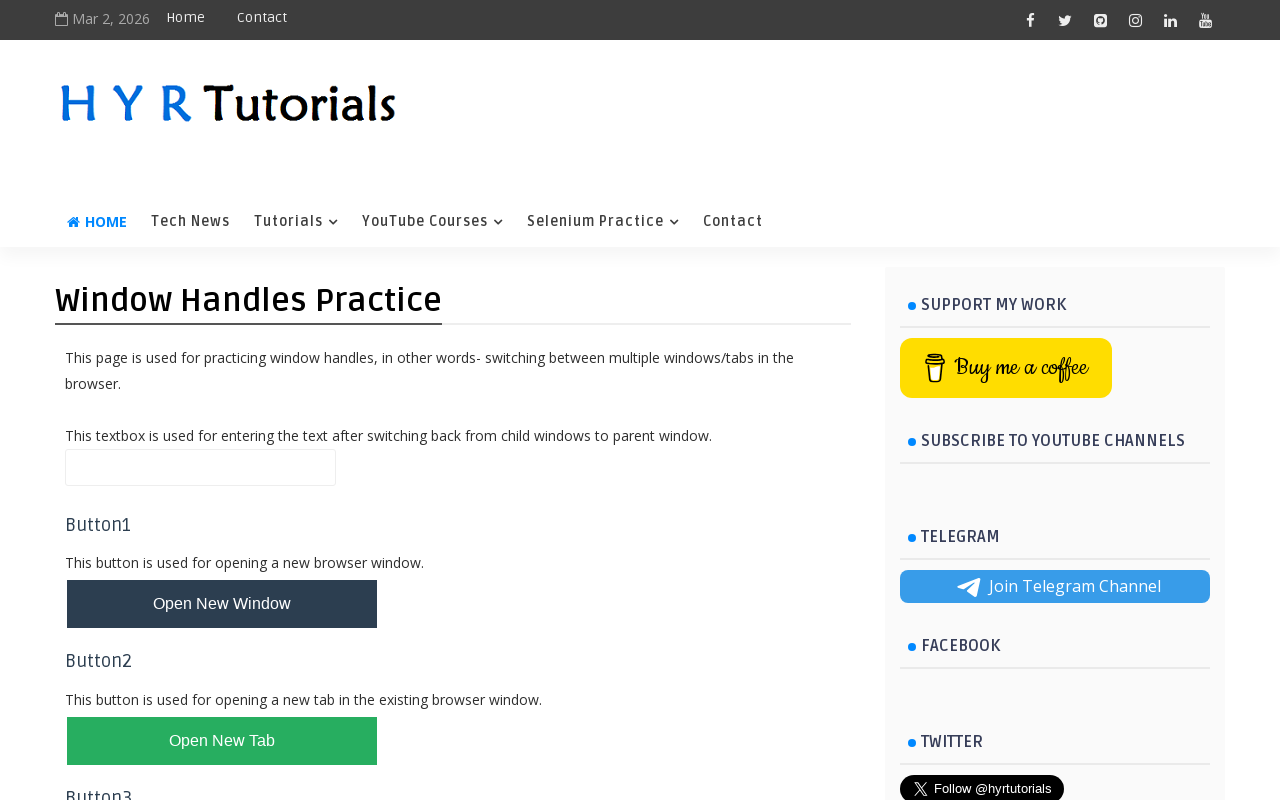